Navigates to a practice page and performs hover actions over navigation menu elements

Starting URL: https://courses.letskodeit.com/practice

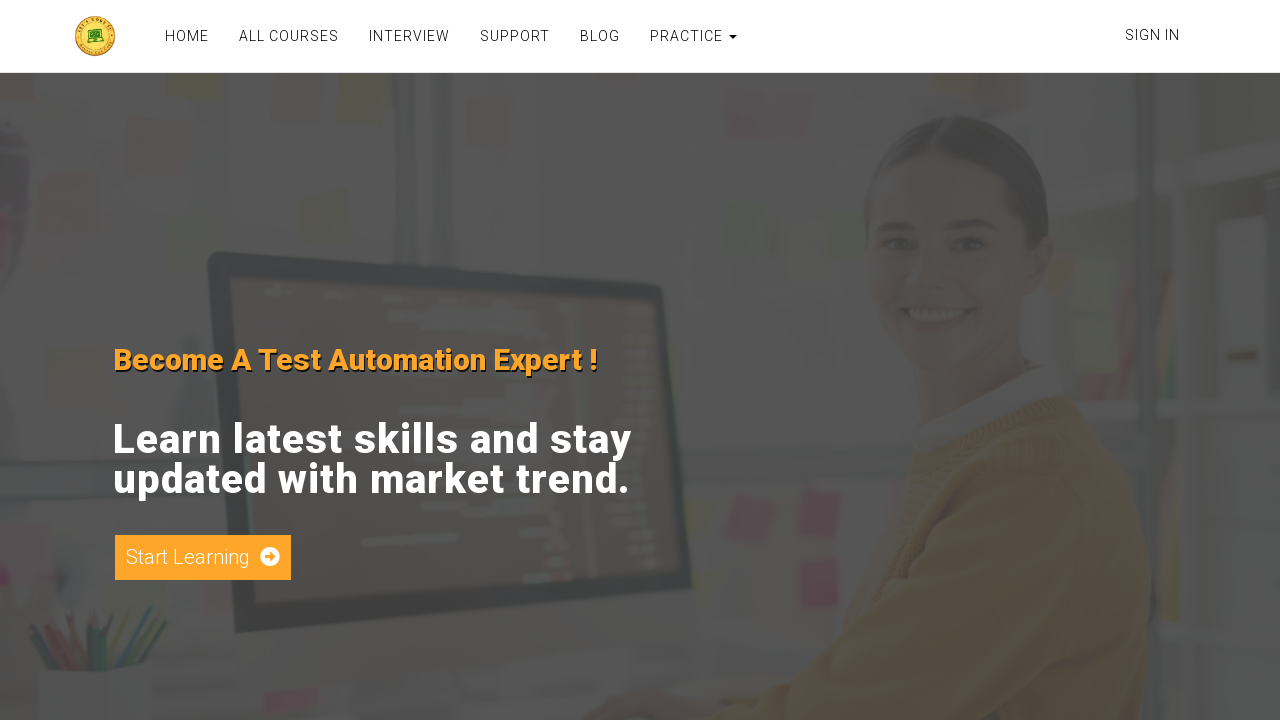

Navigated to practice page at https://courses.letskodeit.com/practice
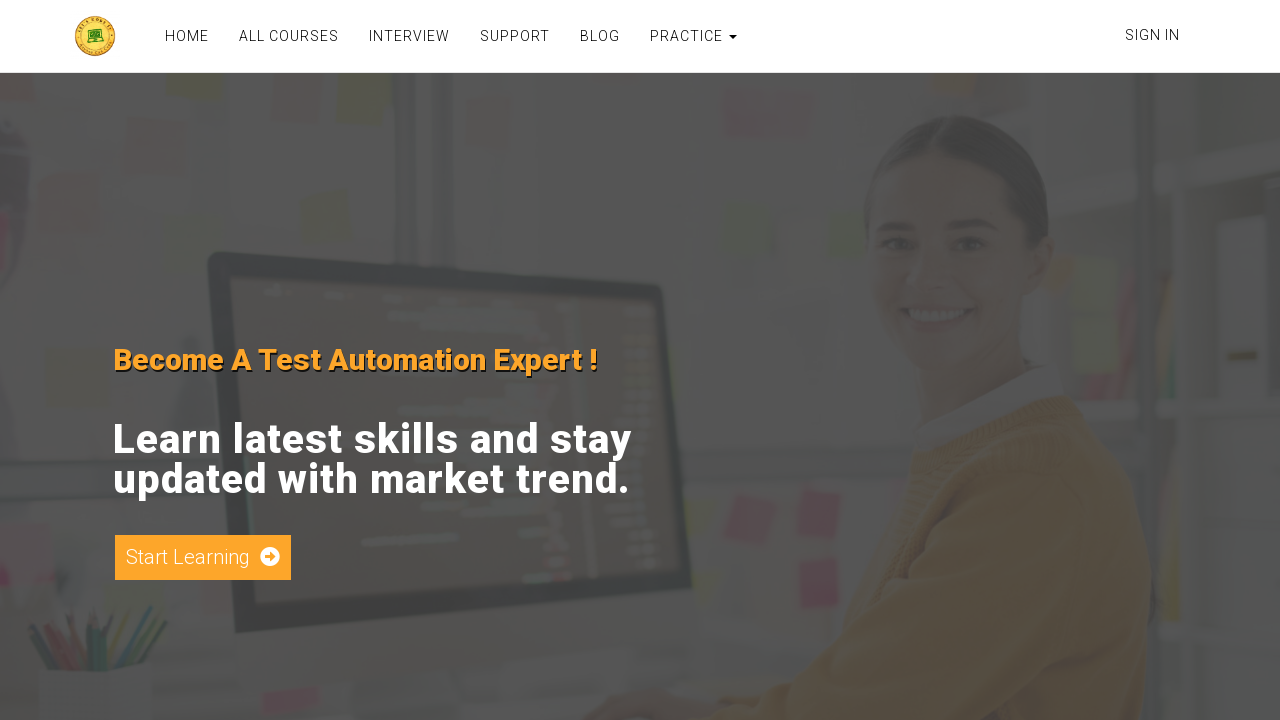

Located all navigation menu elements in navbar-inverse-collapse
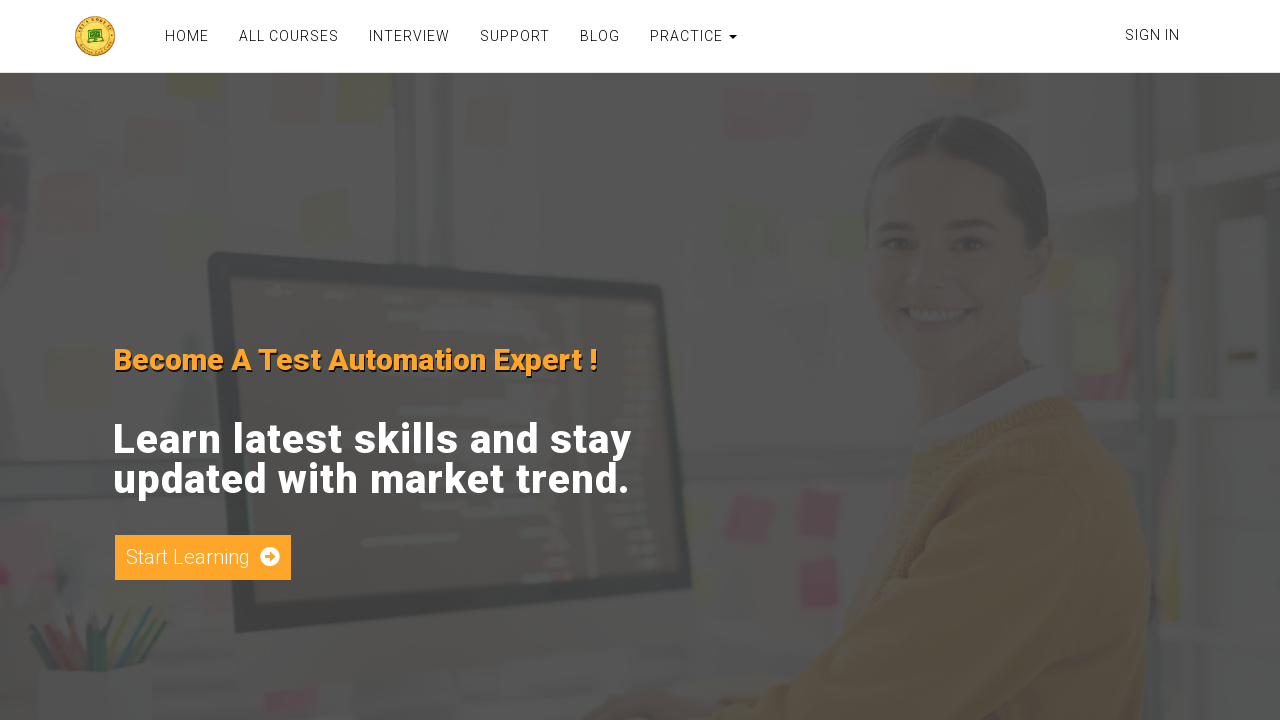

Hovered over a navigation menu element at (640, 36) on xpath=//div[@id='navbar-inverse-collapse'] >> nth=0
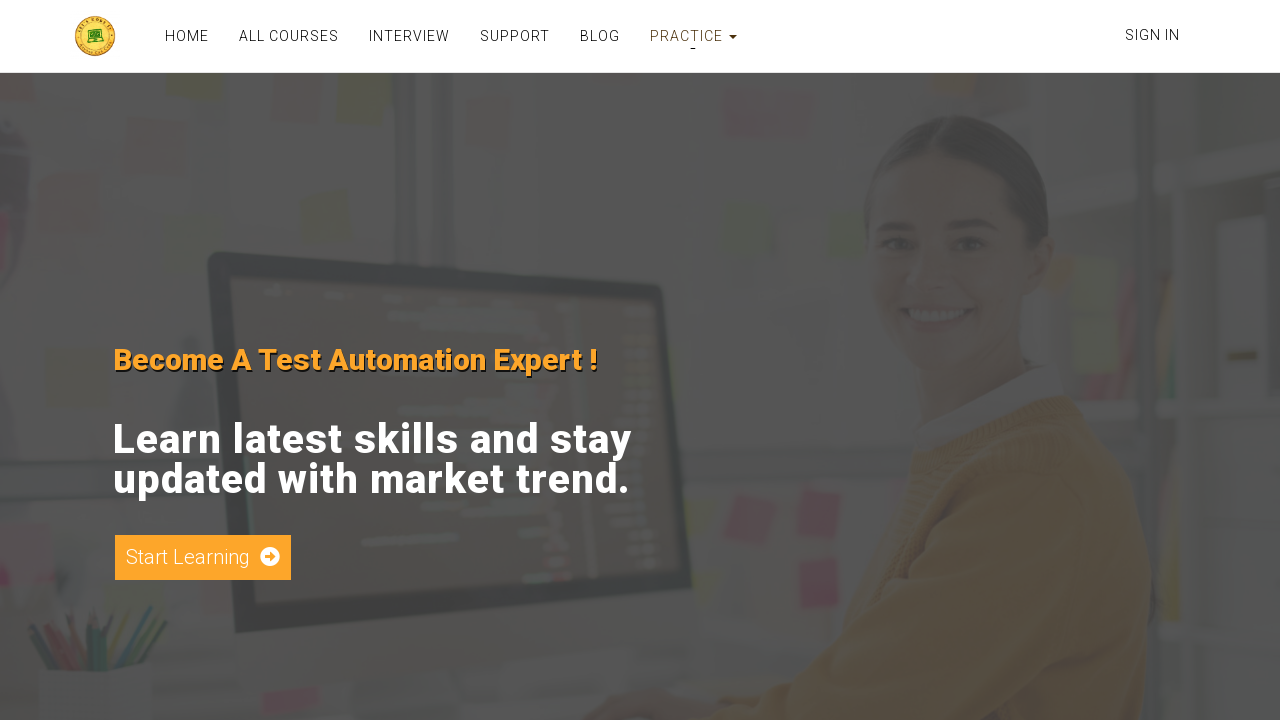

Waited 1 second before hovering over next menu element
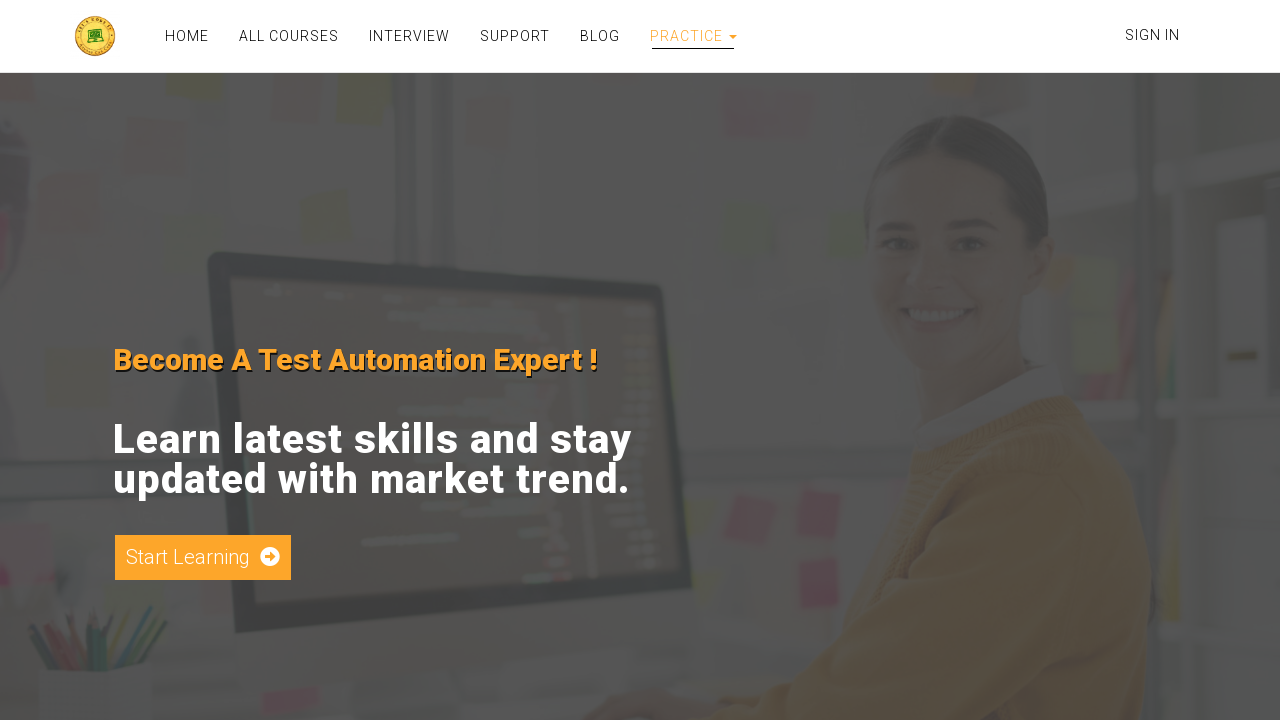

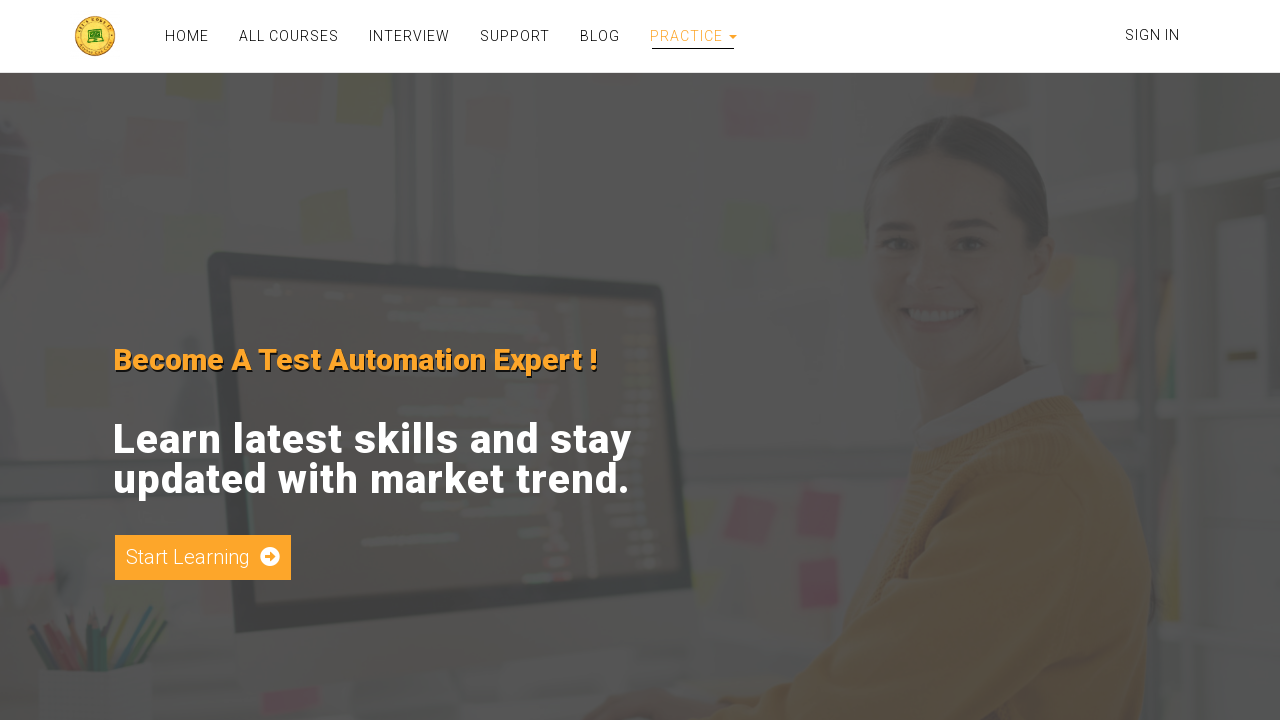